Tests radio button functionality on a practice website by clicking different radio button options (Chrome, Edge) and verifying their selection states

Starting URL: https://www.leafground.com/radio.xhtml

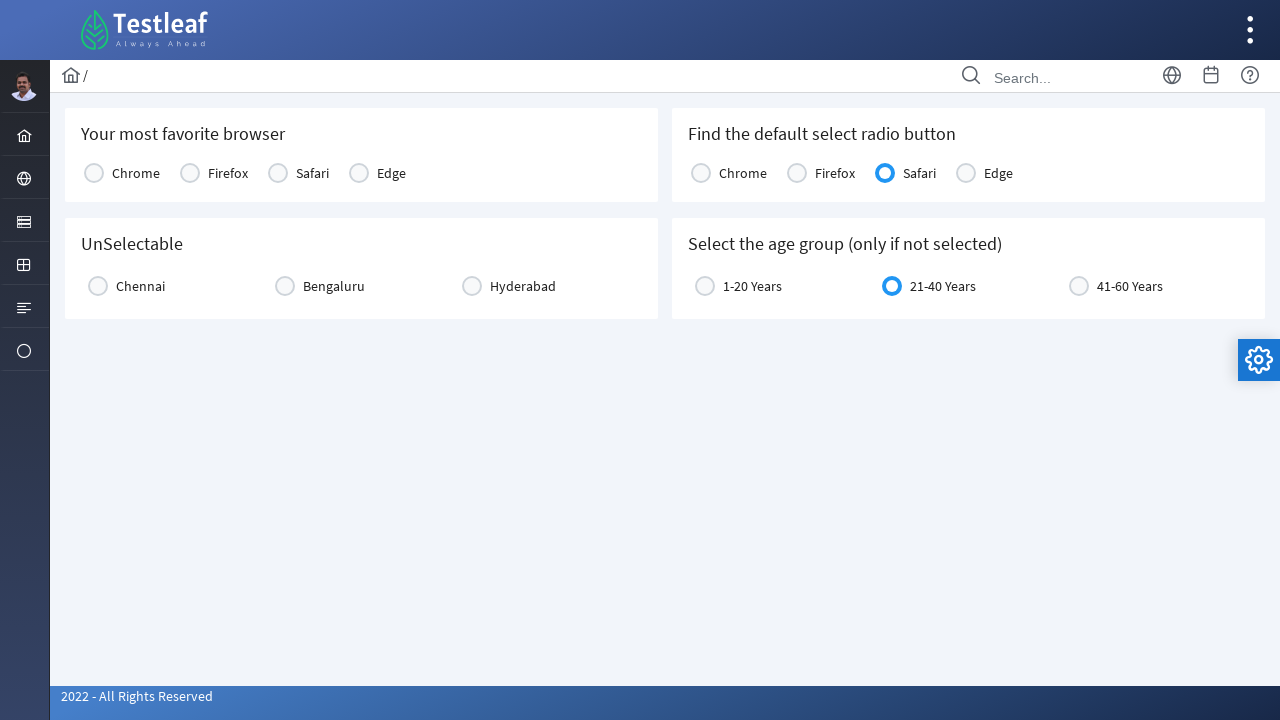

Verified Chrome browser radio button is displayed
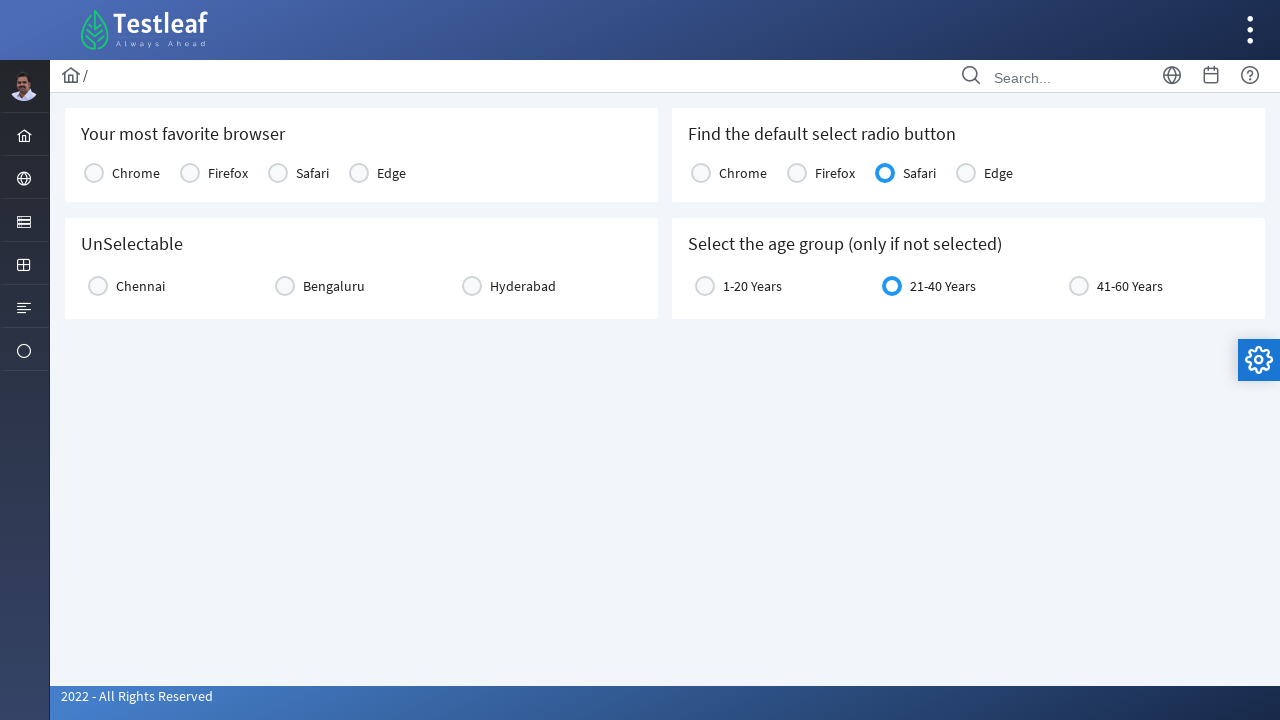

Clicked the Chrome radio button at (94, 173) on (//div[@class='ui-radiobutton ui-widget'])[12]
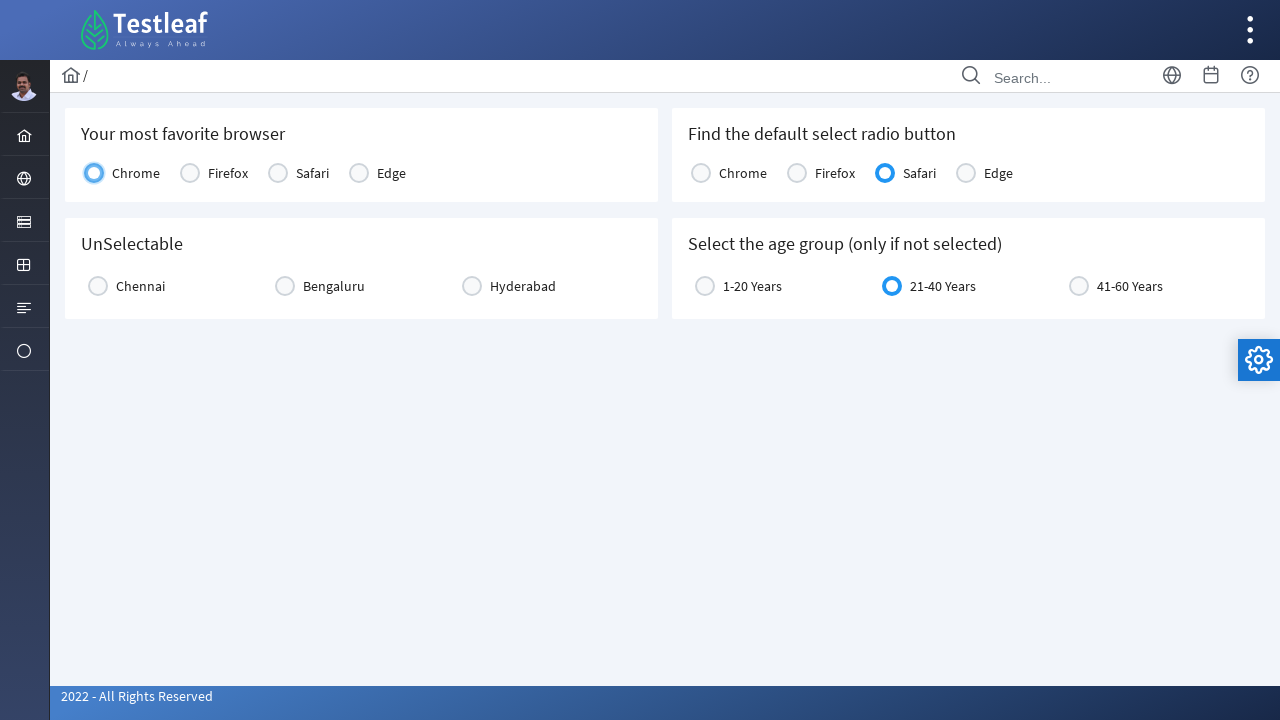

Clicked the Edge radio button at (392, 173) on xpath=//label[text()='Edge']
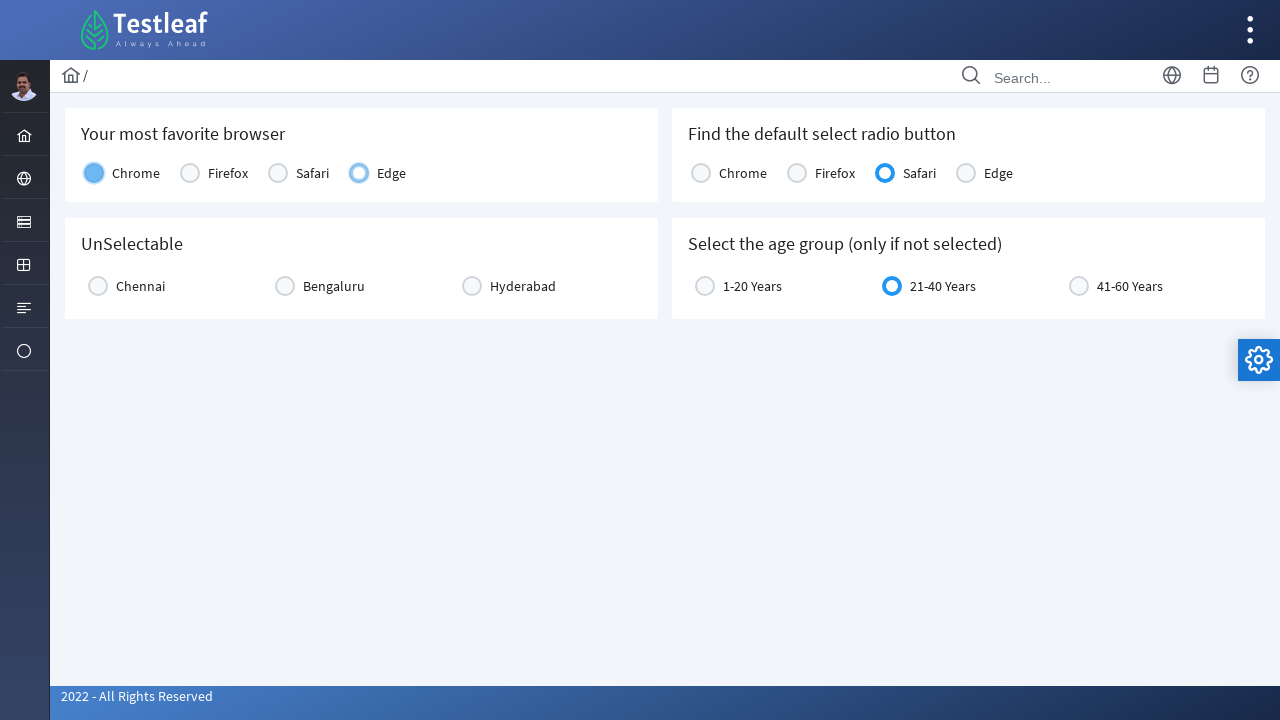

Verified Safari is displayed as default selected option
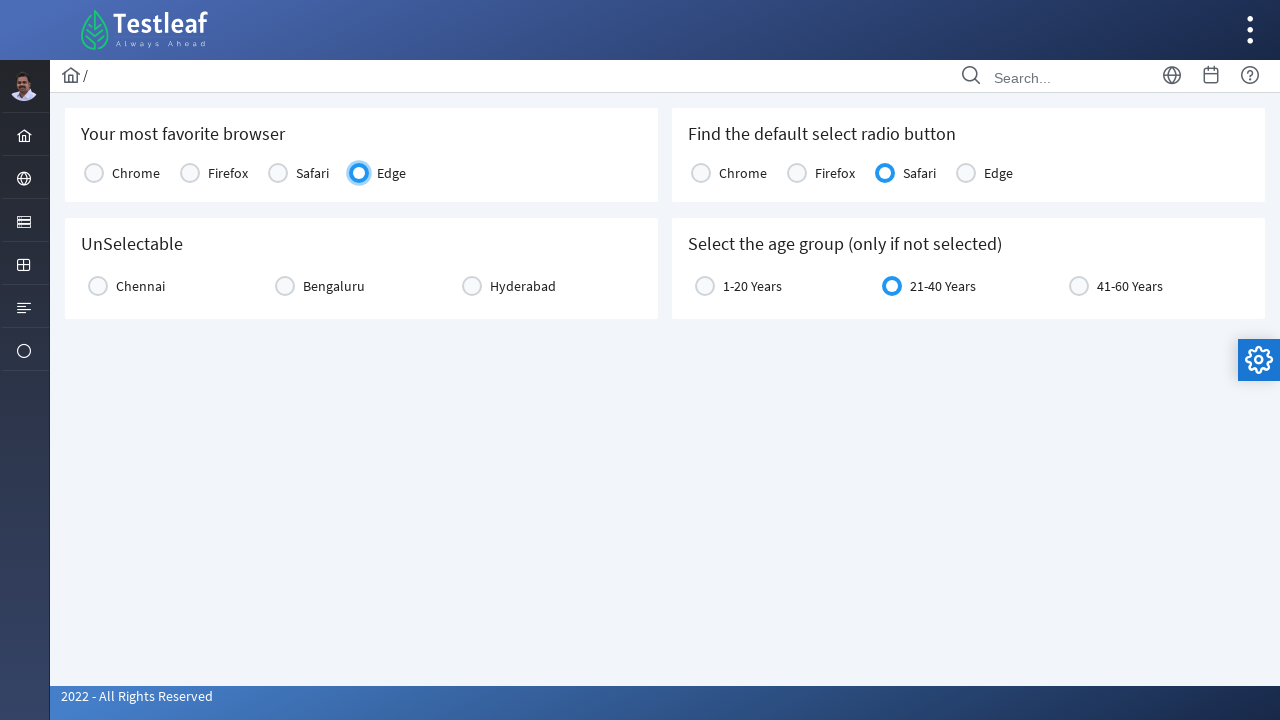

Verified default age radio button '21-40 Years' is displayed
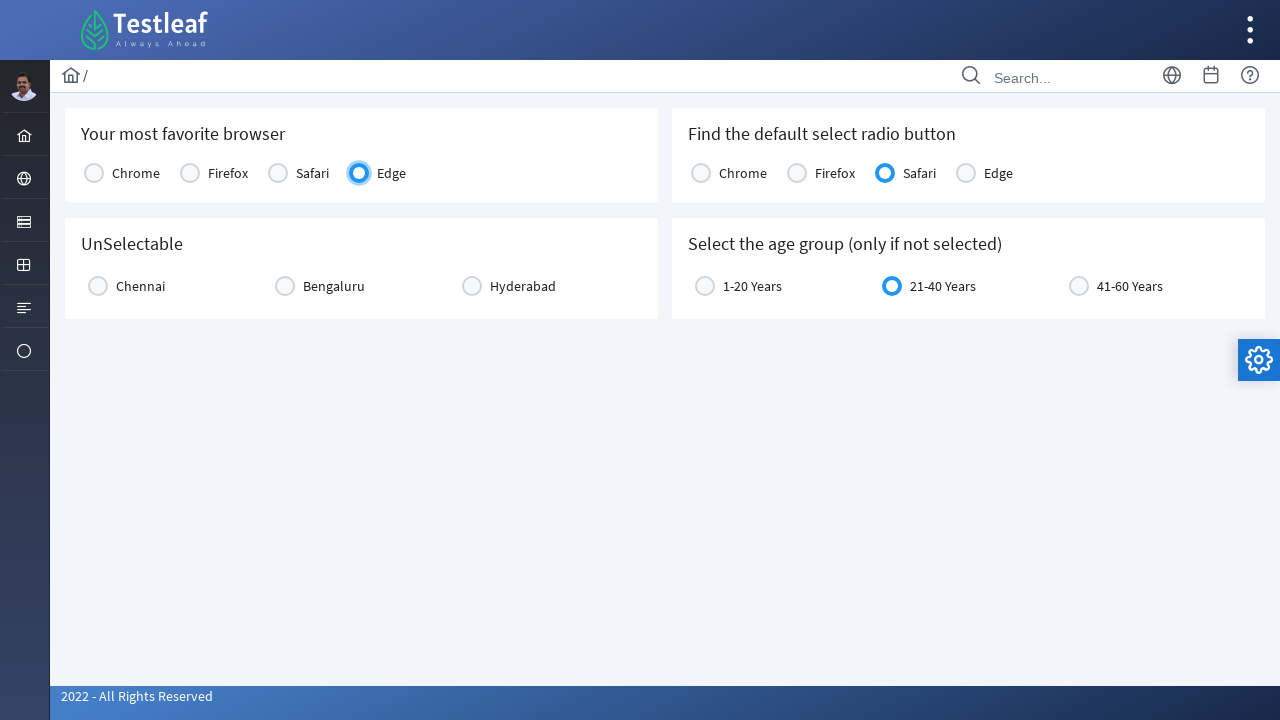

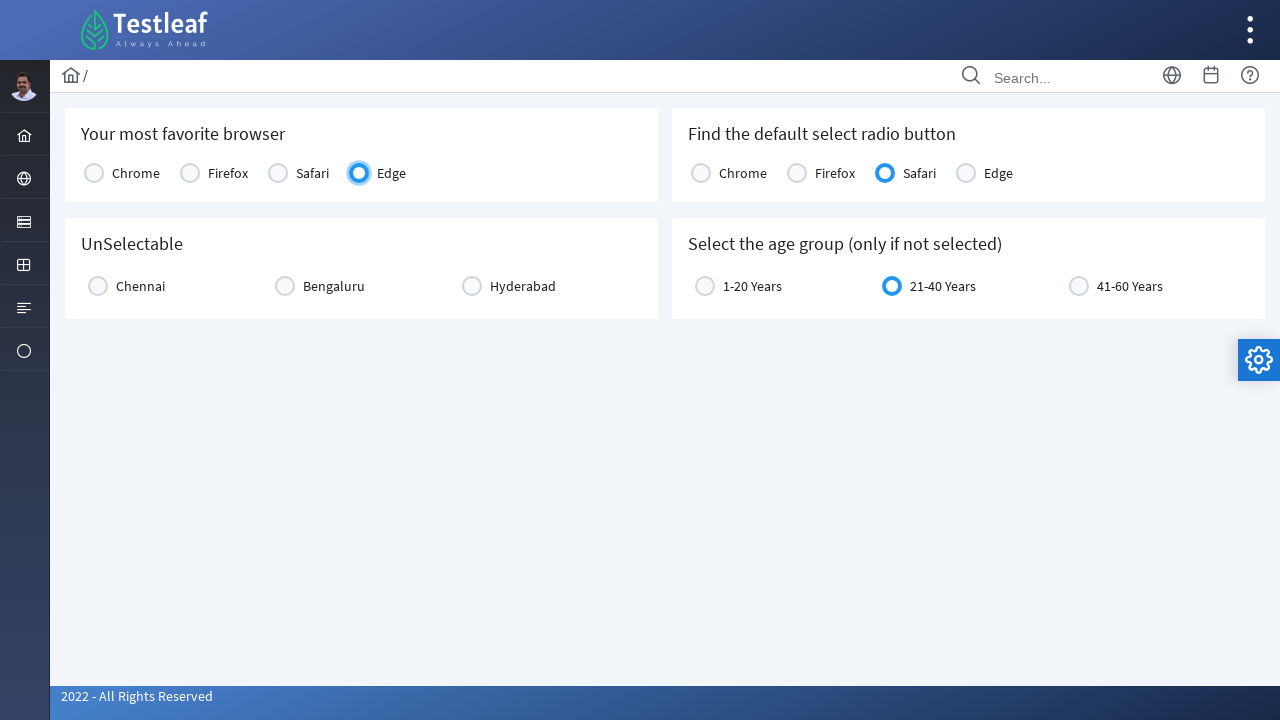